Tests division with integer inputs resulting in a decimal (5 divided by 2 equals 2.5).

Starting URL: https://www.globalsqa.com/angularJs-protractor/SimpleCalculator/

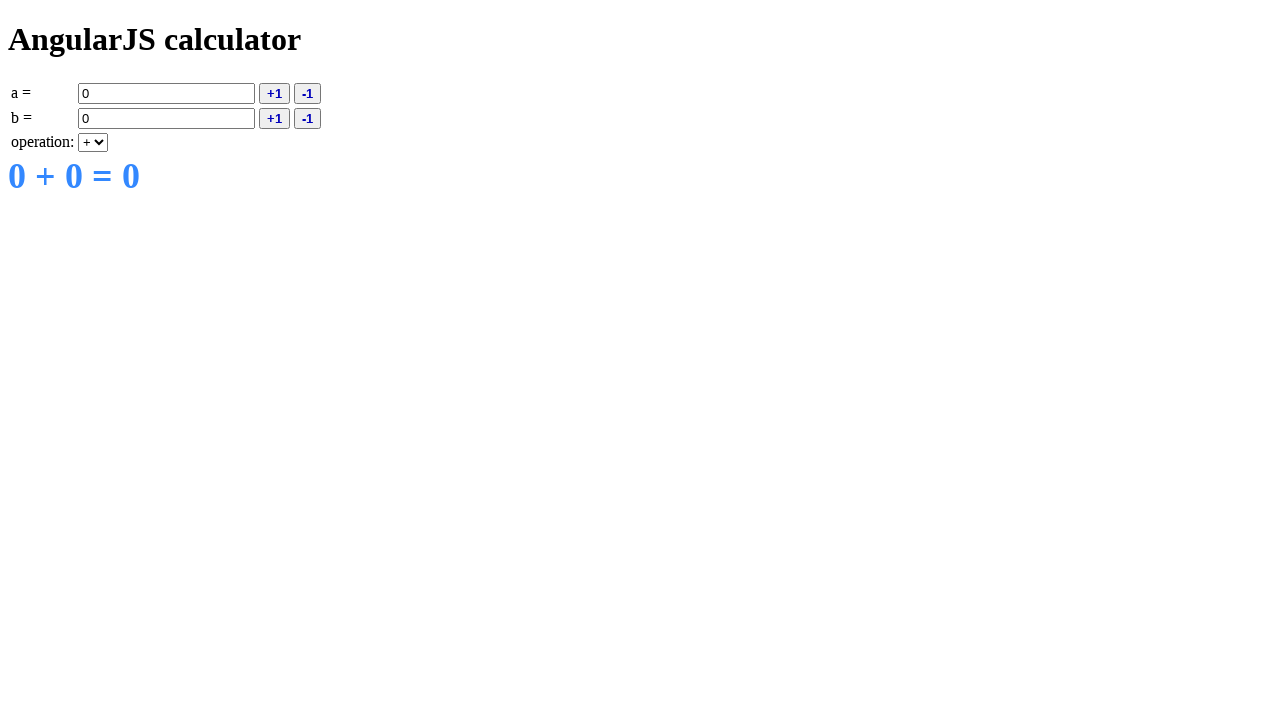

Filled first operand input with '5' on input[ng-model='a']
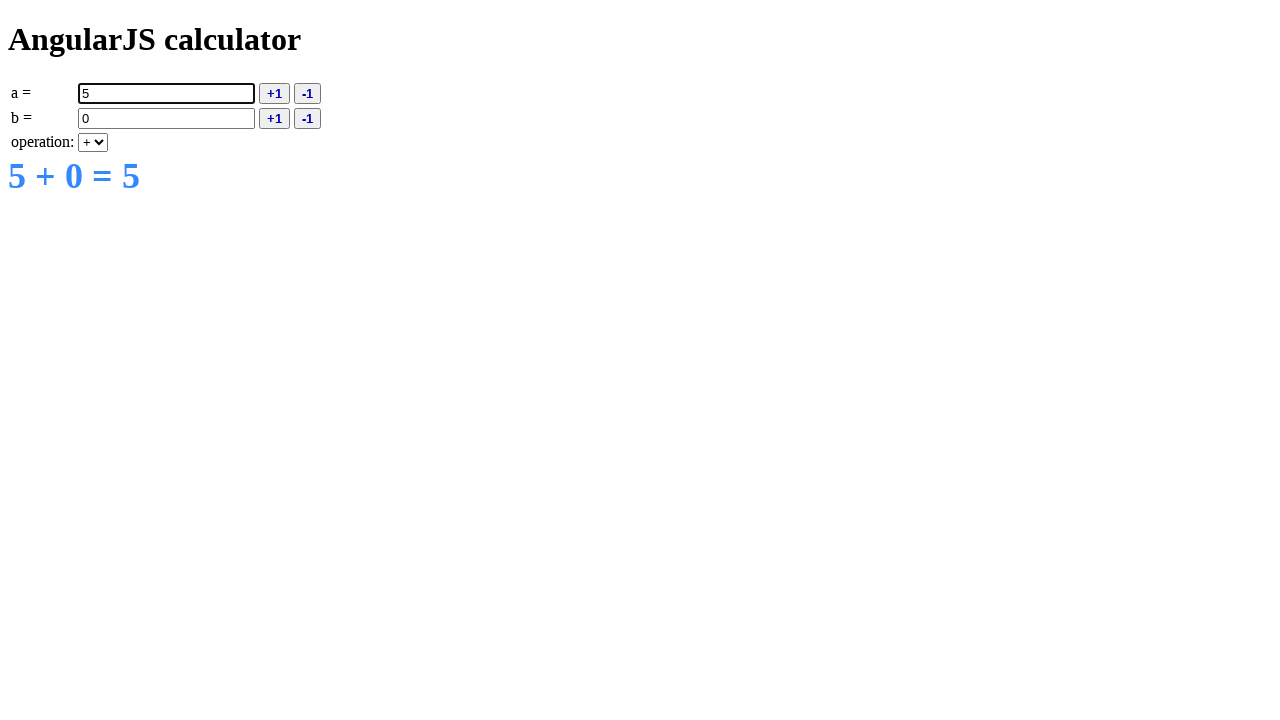

Selected division (/) operation from dropdown on select[ng-model='operation']
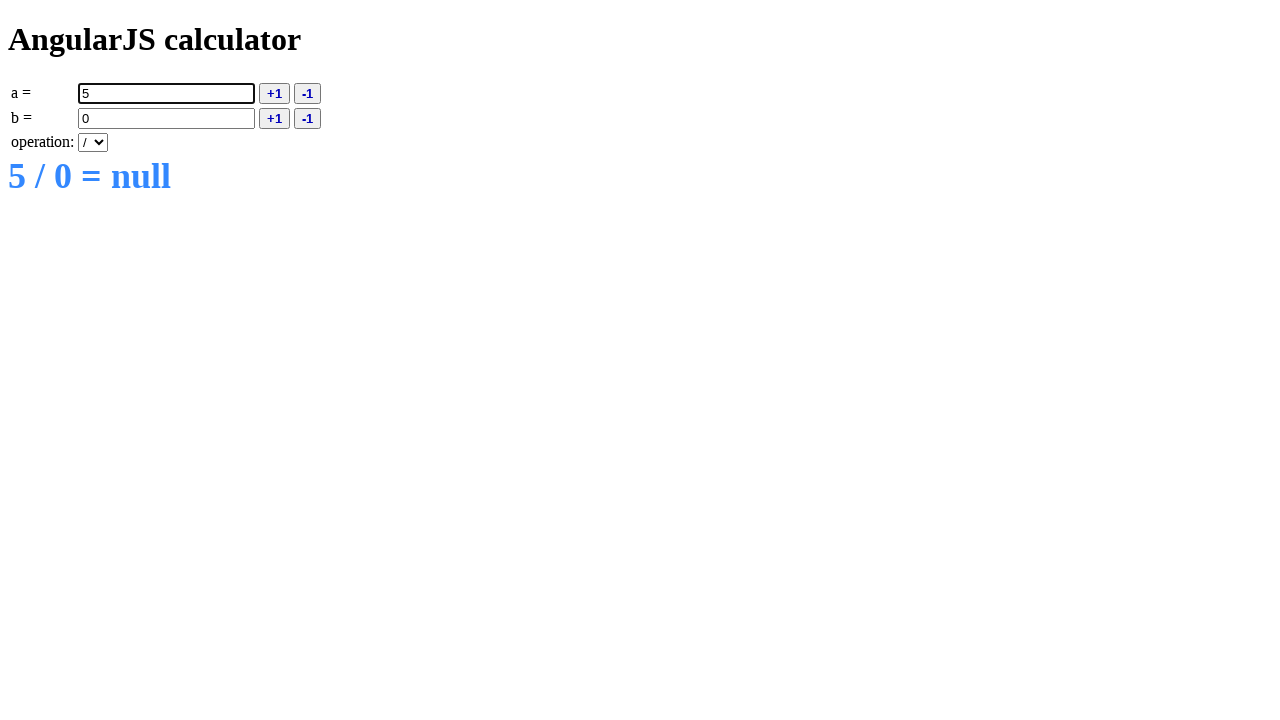

Filled second operand input with '2' on input[ng-model='b']
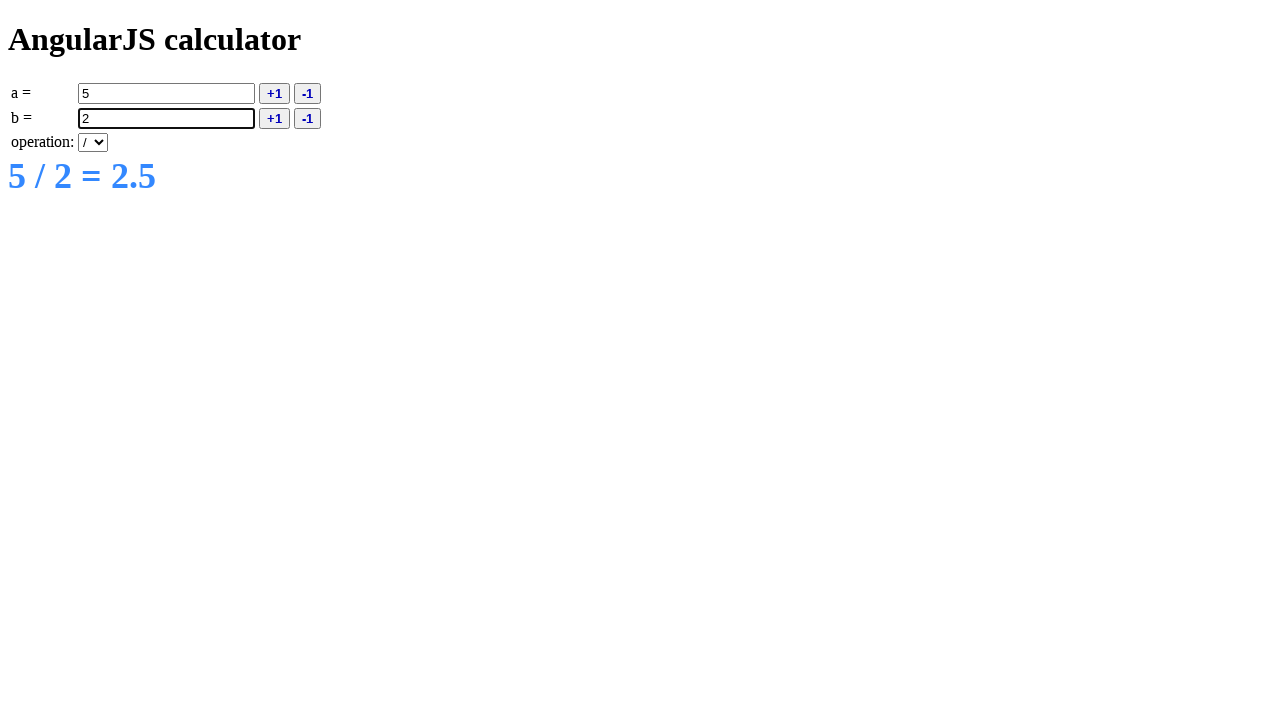

Result element loaded, displaying 2.5 (5 ÷ 2)
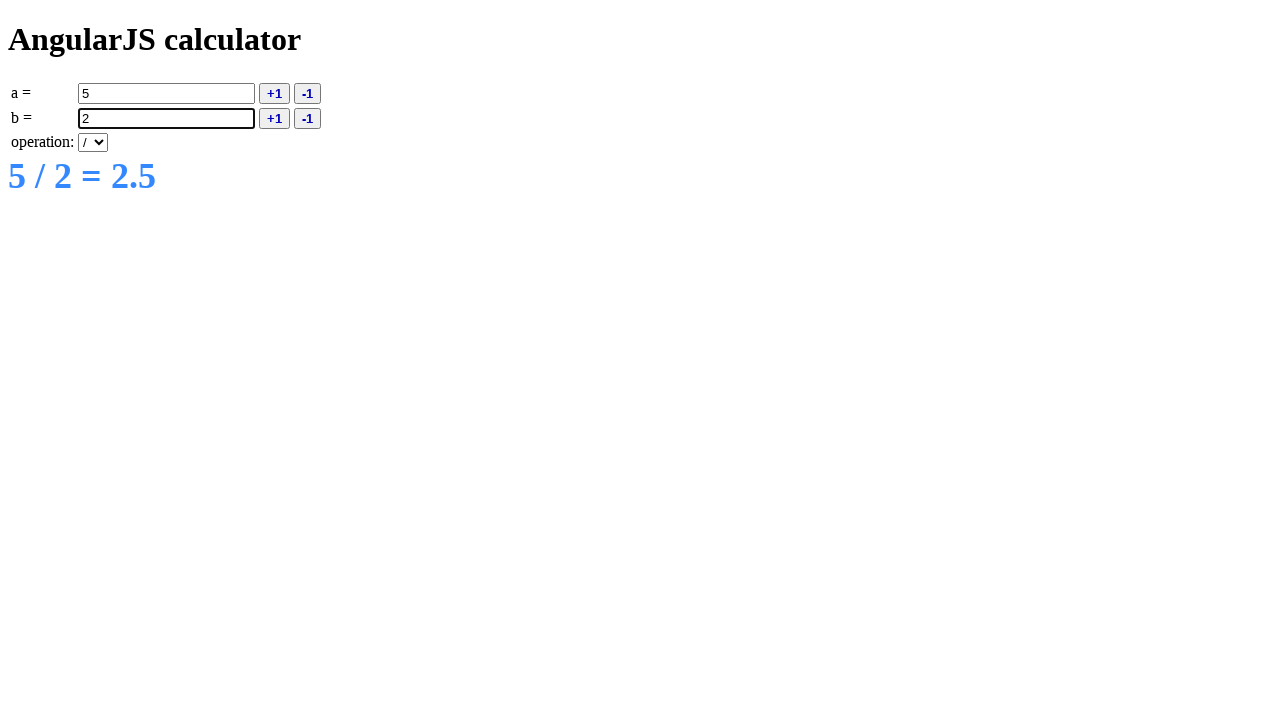

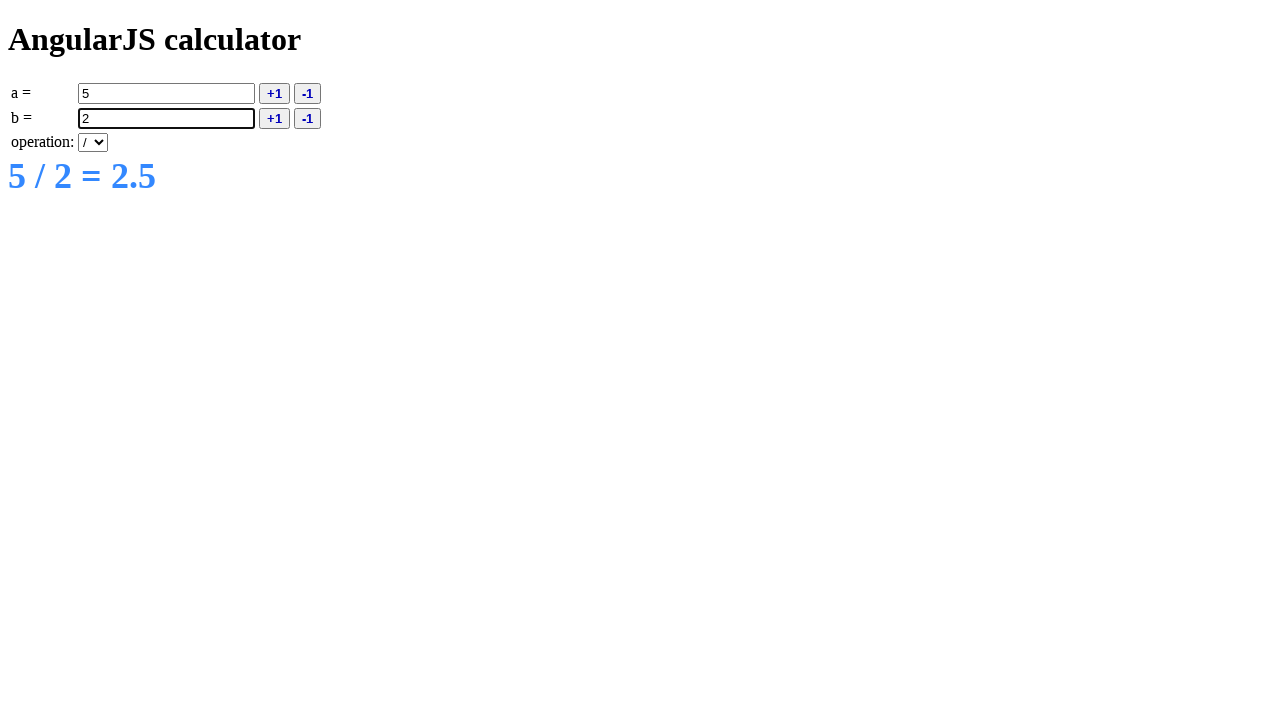